Tests drag and drop functionality within an iframe, then switches back to main content to click another link

Starting URL: https://jqueryui.com/droppable/

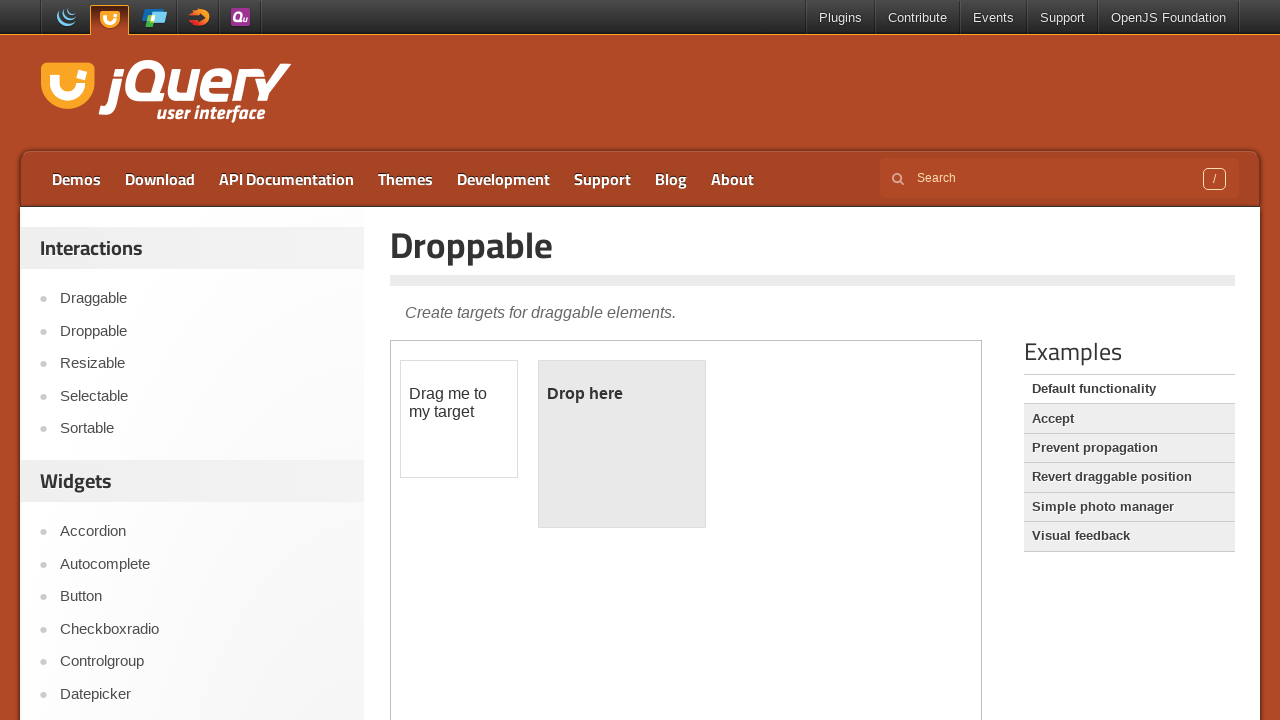

Located iframe containing draggable elements
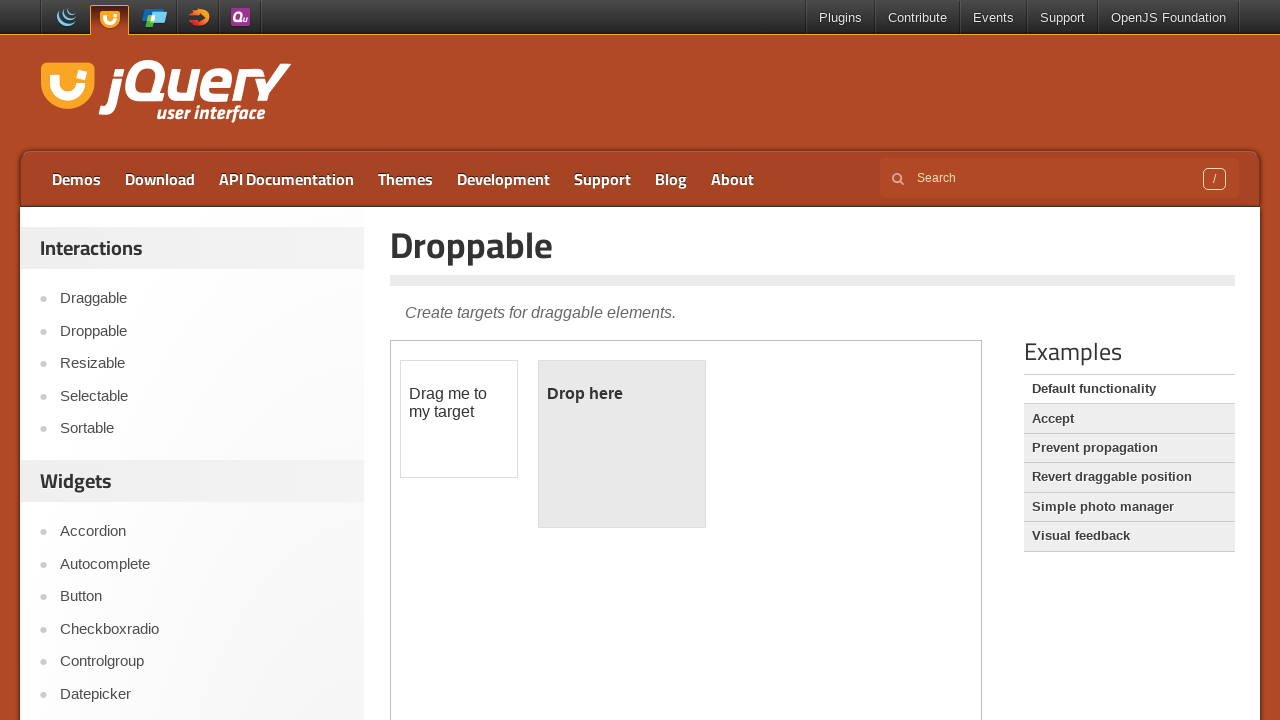

Located draggable element within iframe
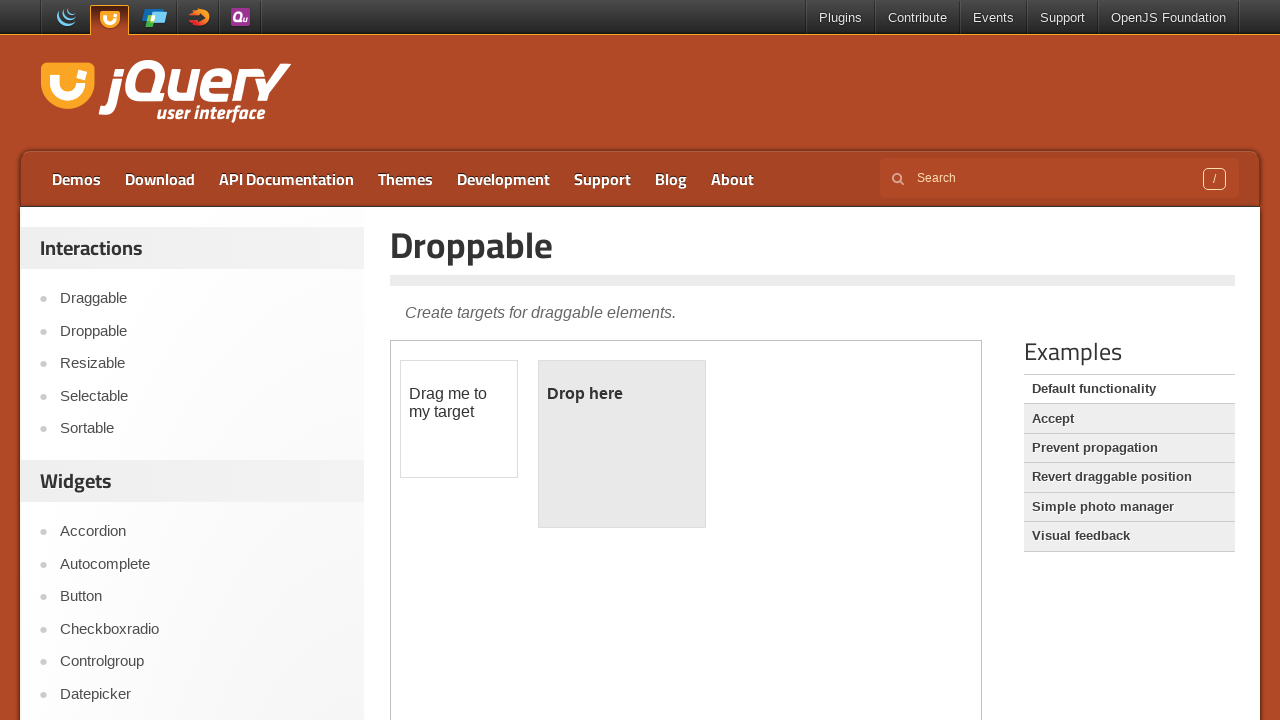

Located droppable element within iframe
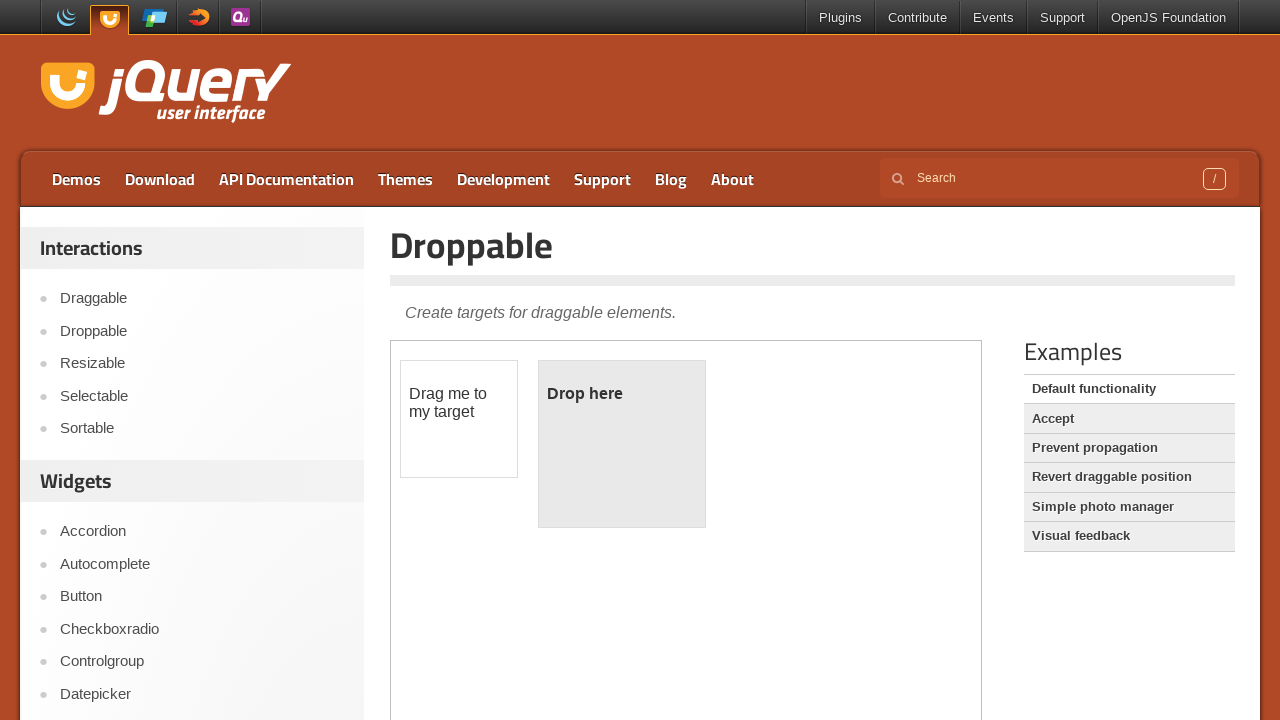

Dragged draggable element to droppable element at (622, 444)
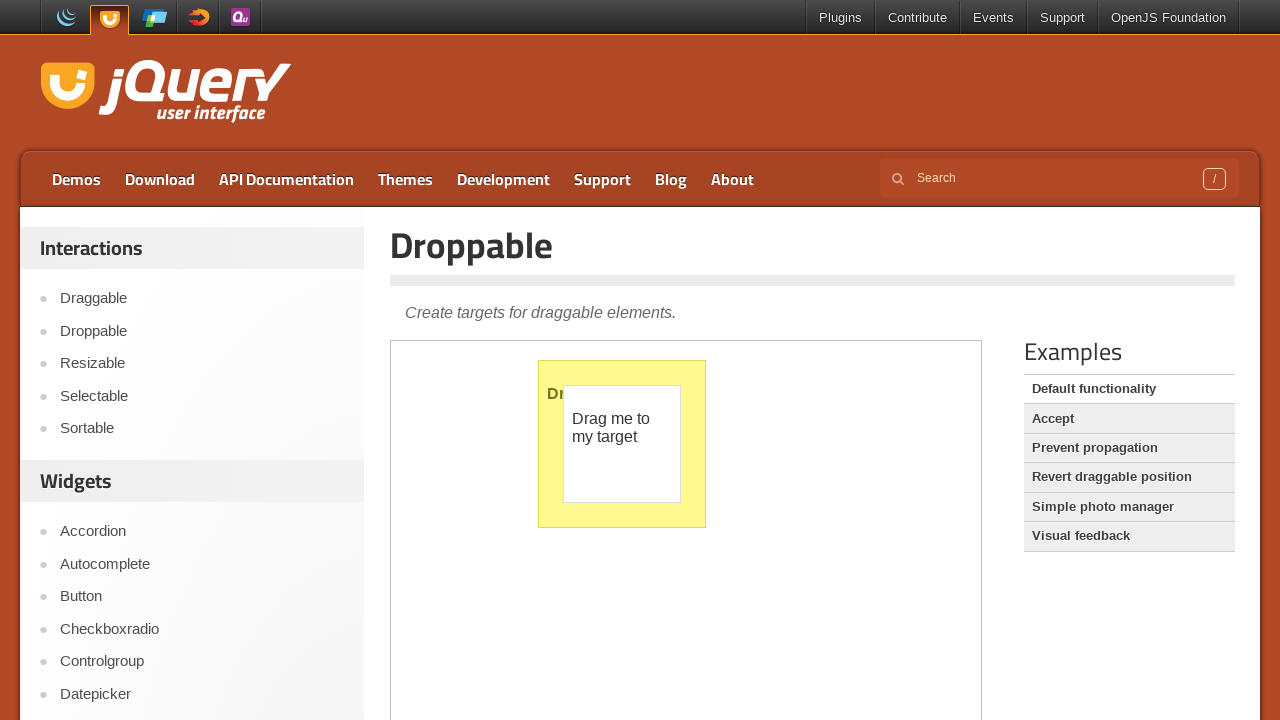

Clicked Resizable link in main content at (202, 364) on xpath=//a[text()='Resizable']
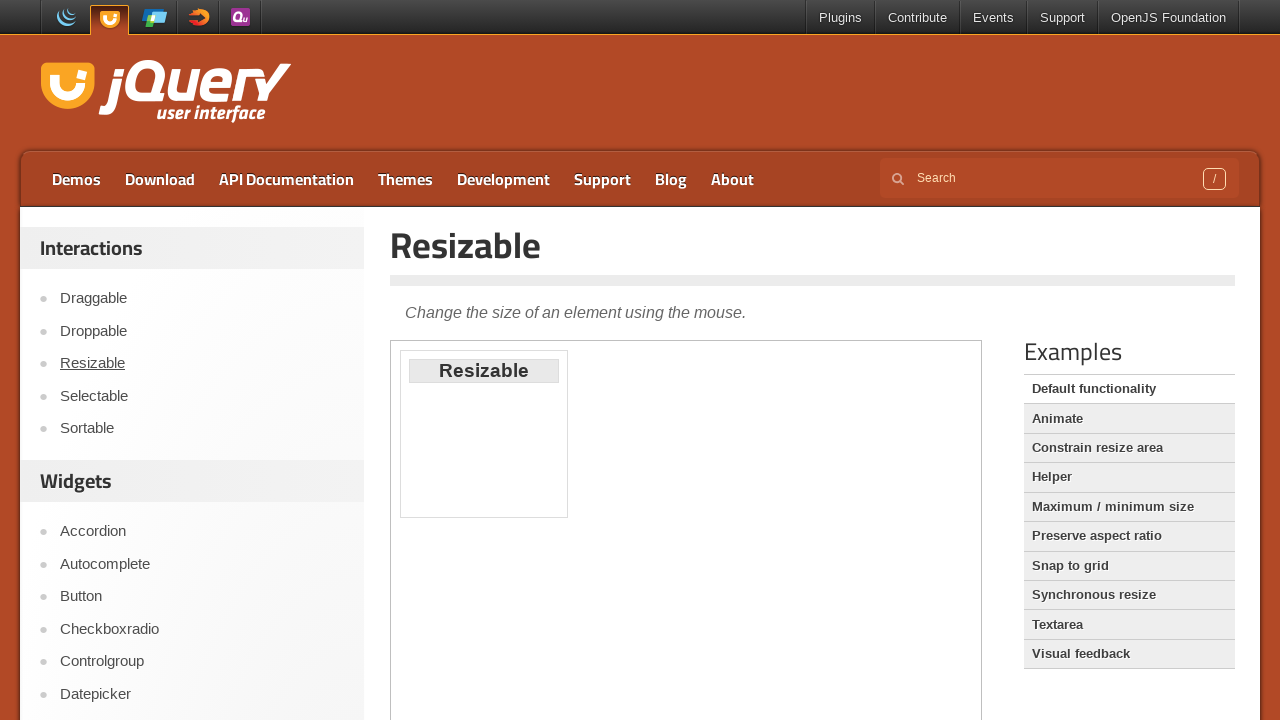

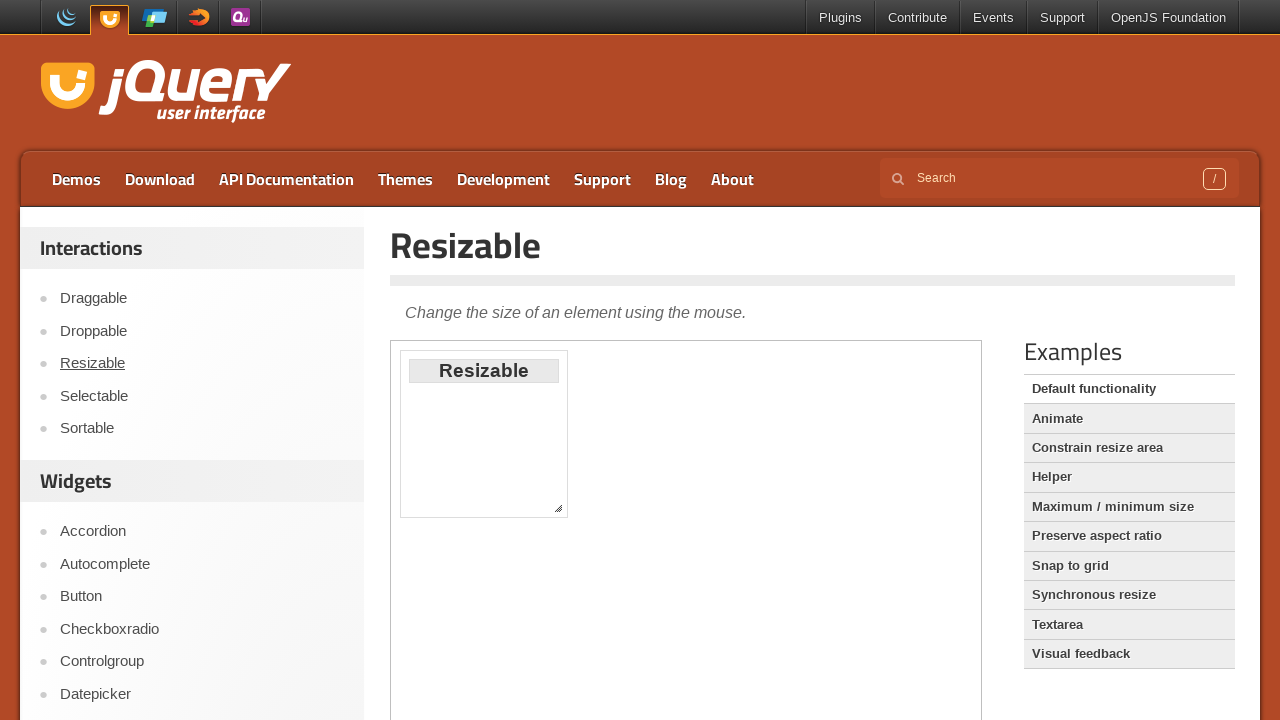